Opens the ok.ru website and maximizes the browser window to test browser configuration properties

Starting URL: https://ok.ru

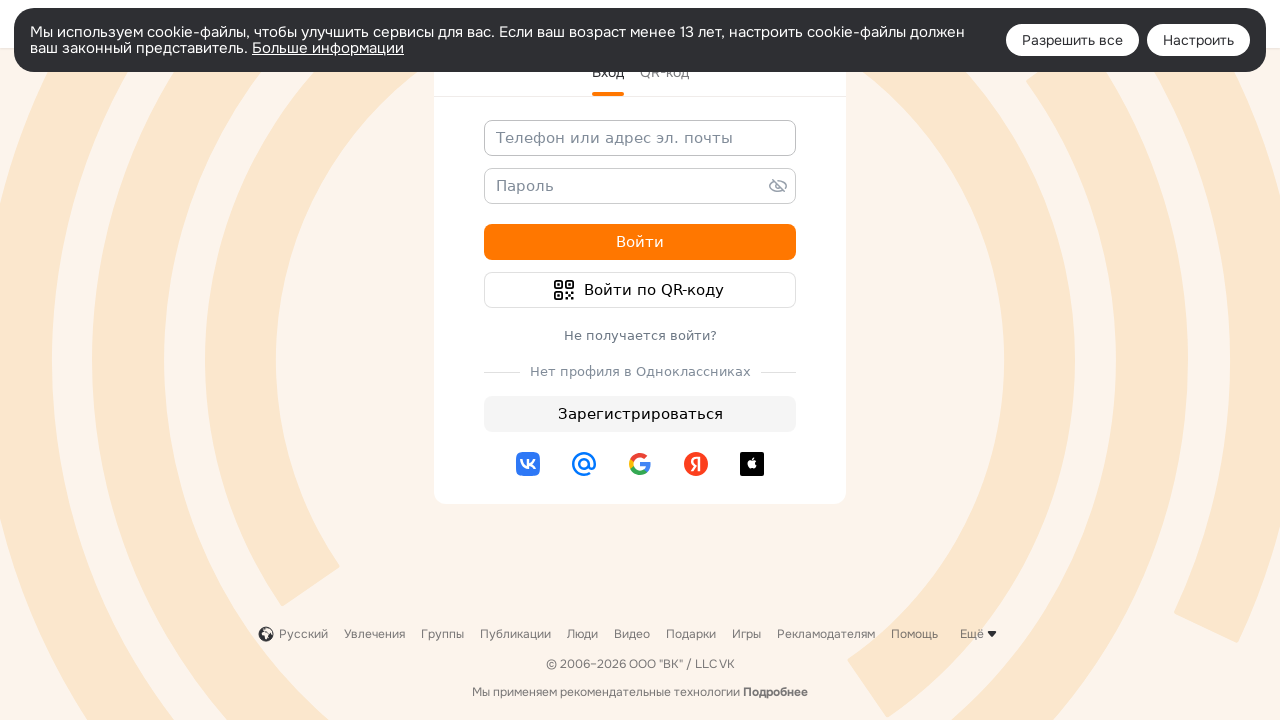

Set viewport size to 1920x1080
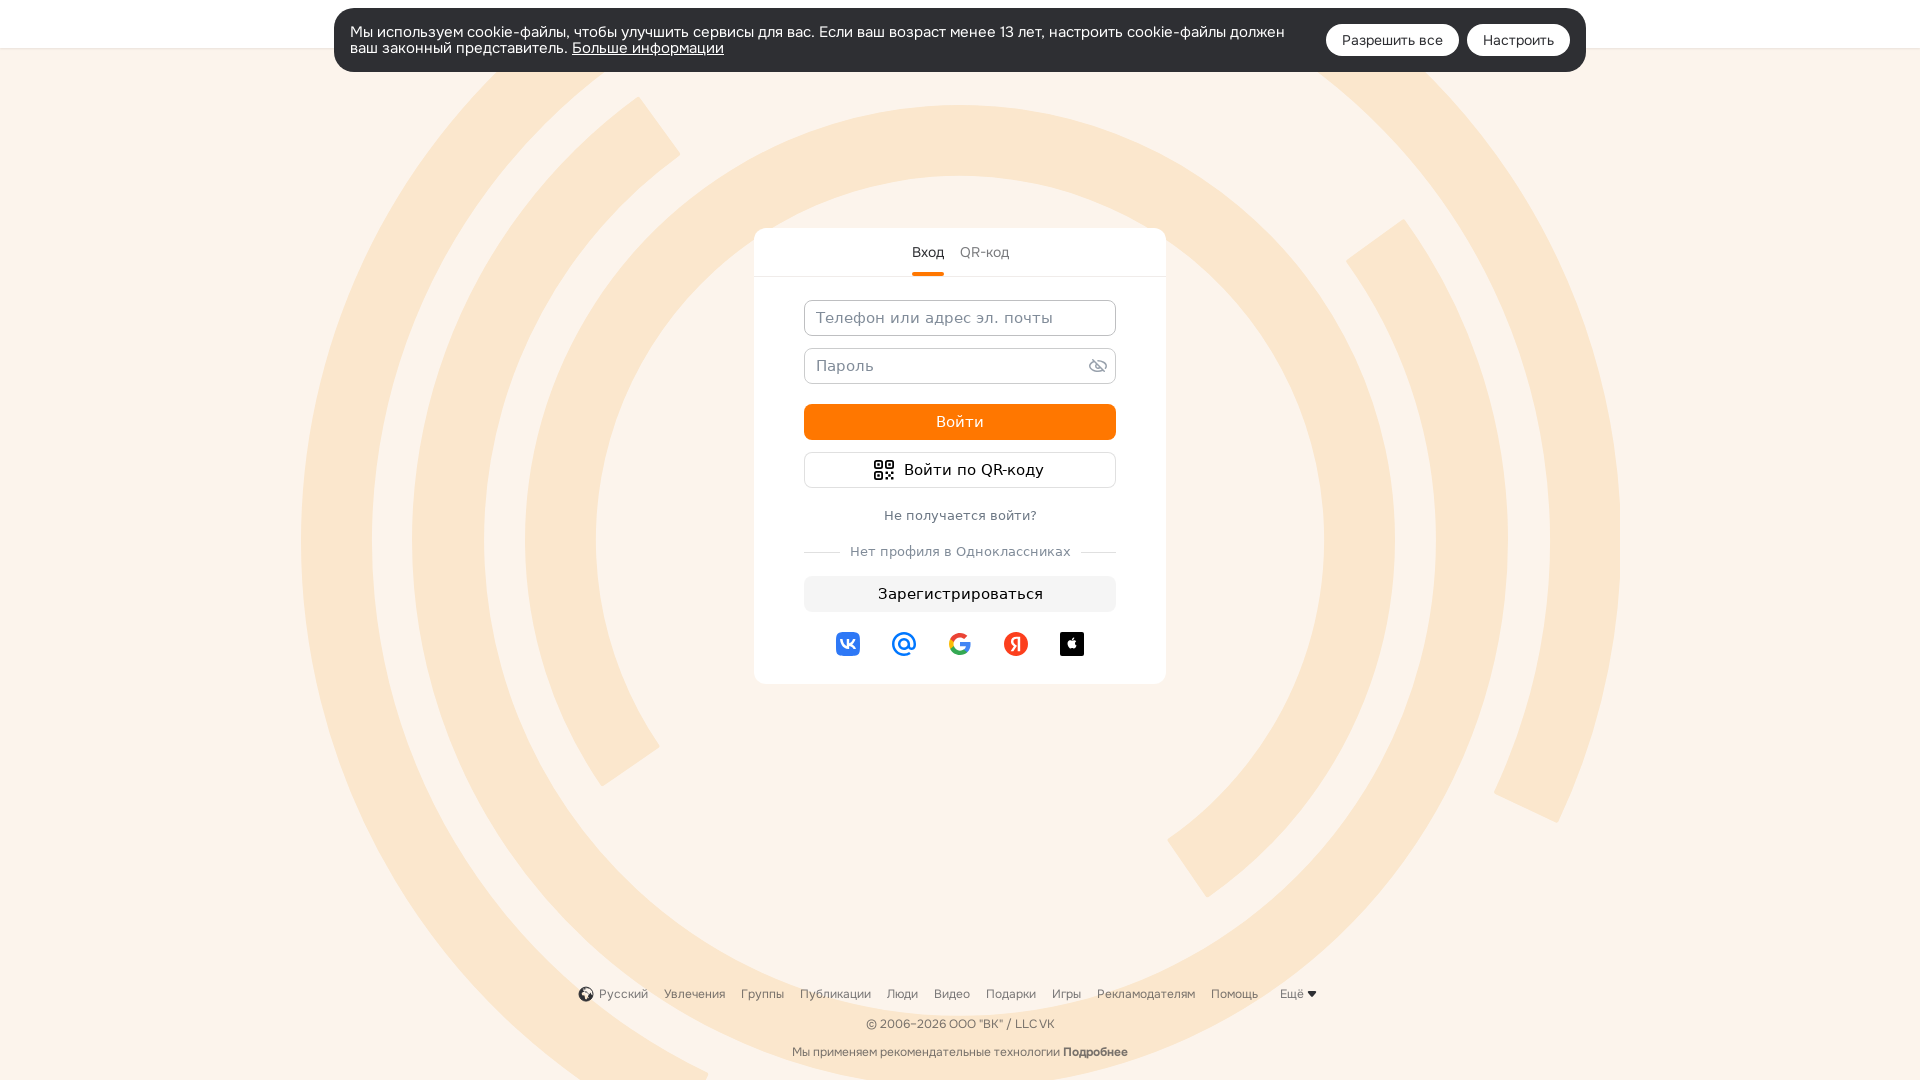

Waited for page to load (domcontentloaded state)
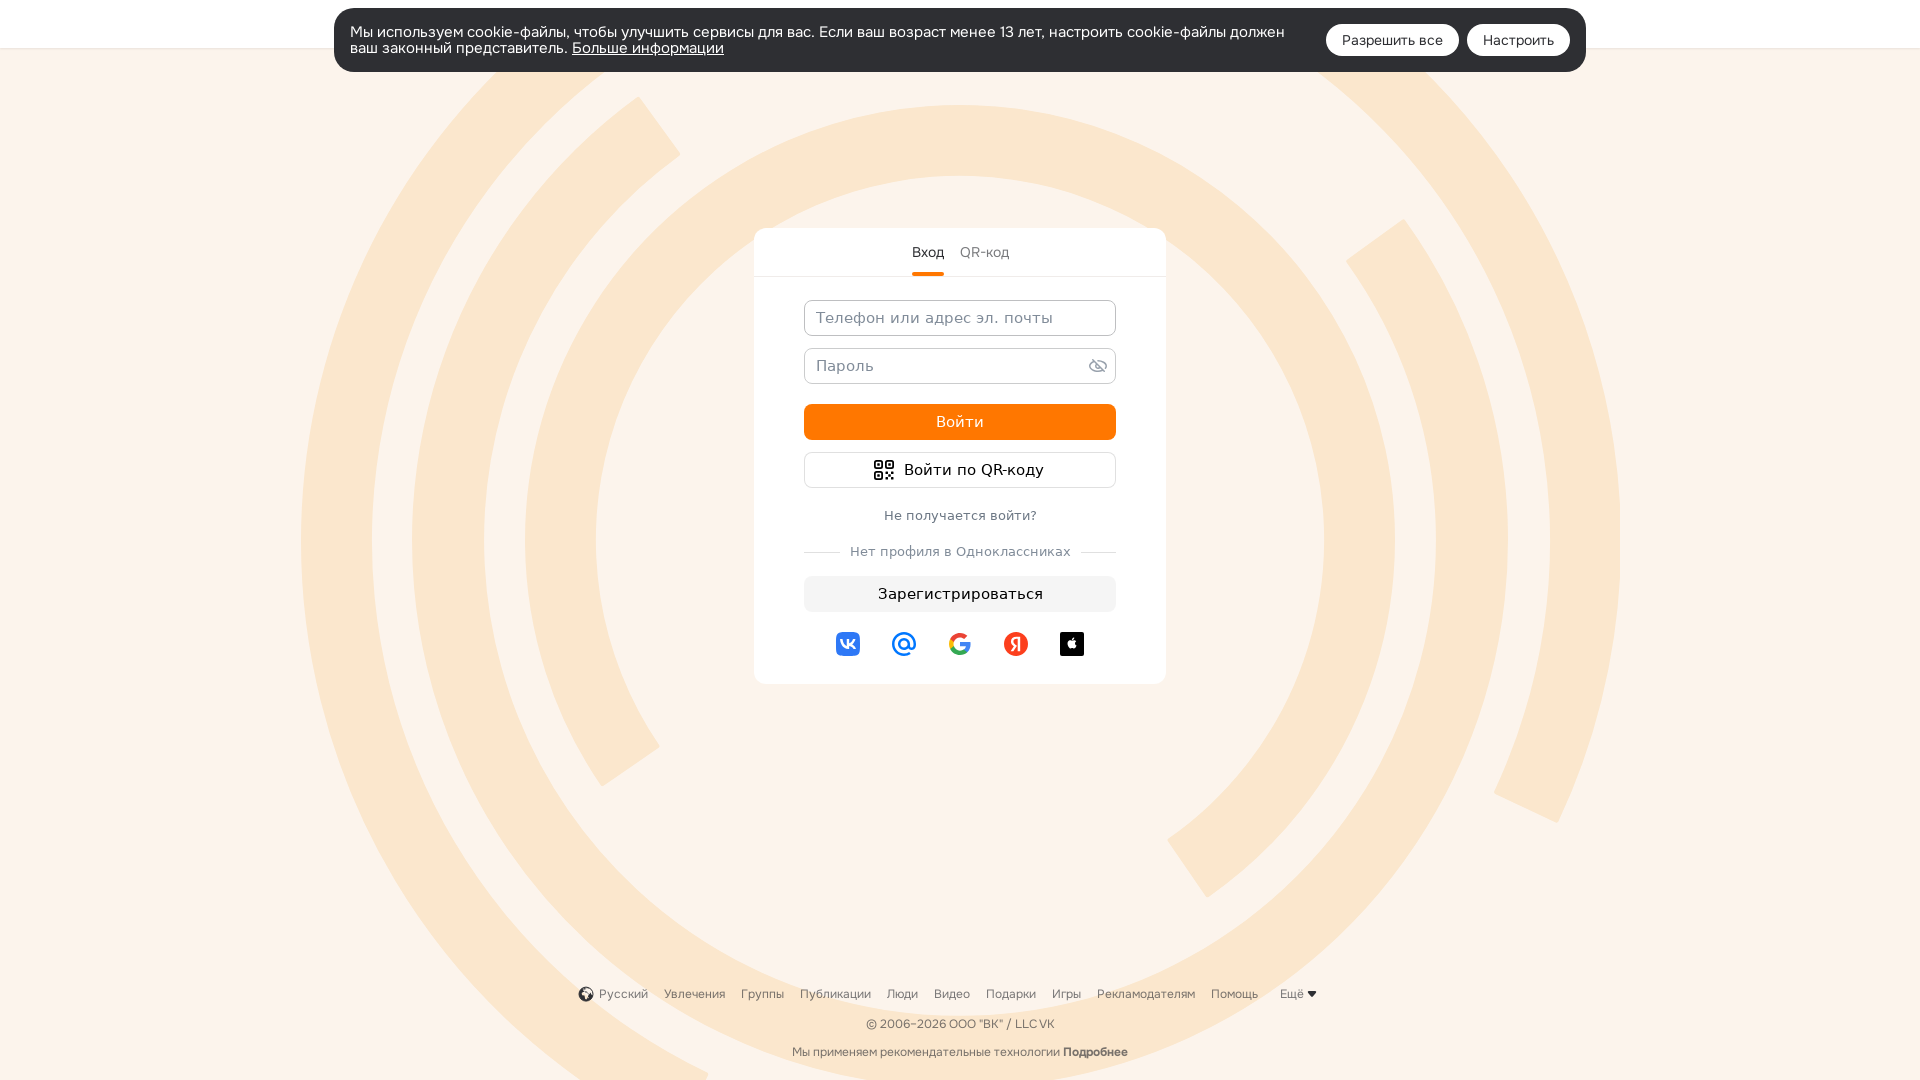

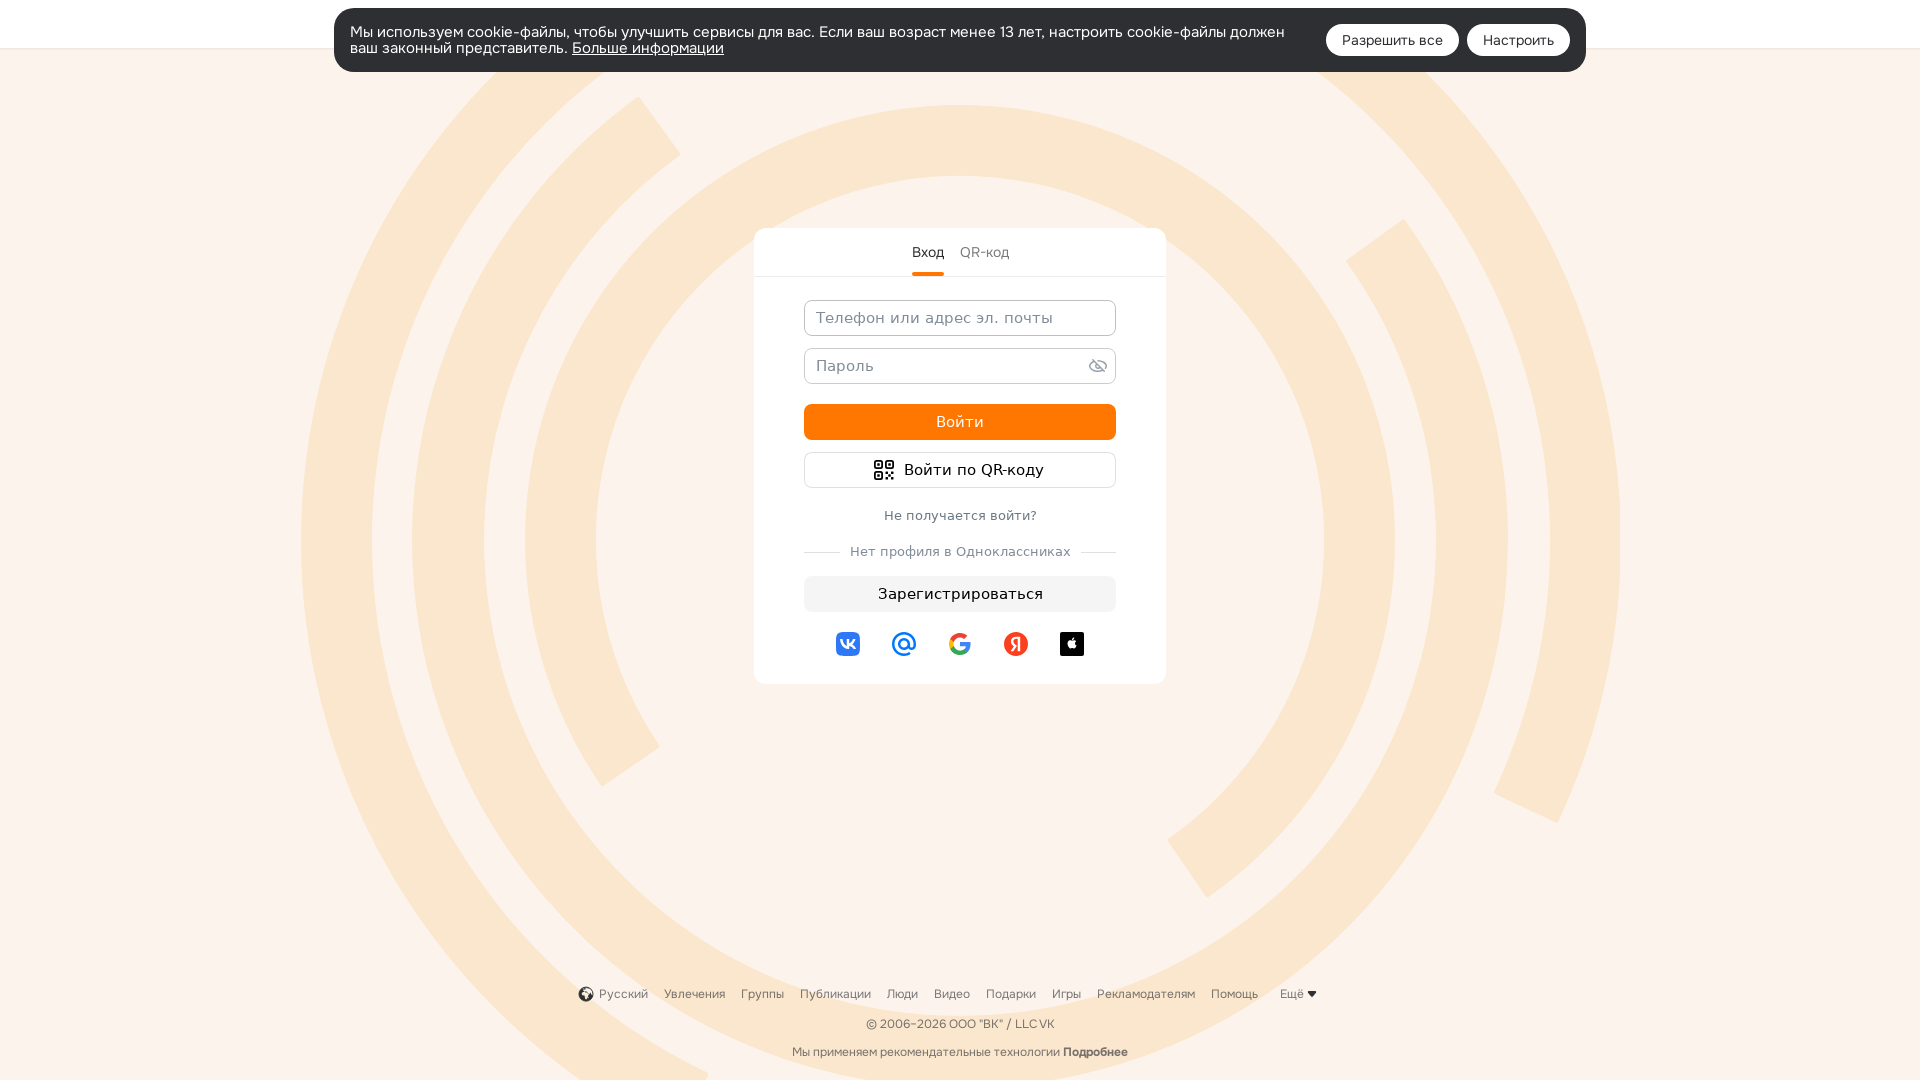